Opens the main page and navigates to the Checkboxes page by clicking the link, then verifies the page header is present

Starting URL: https://the-internet.herokuapp.com/

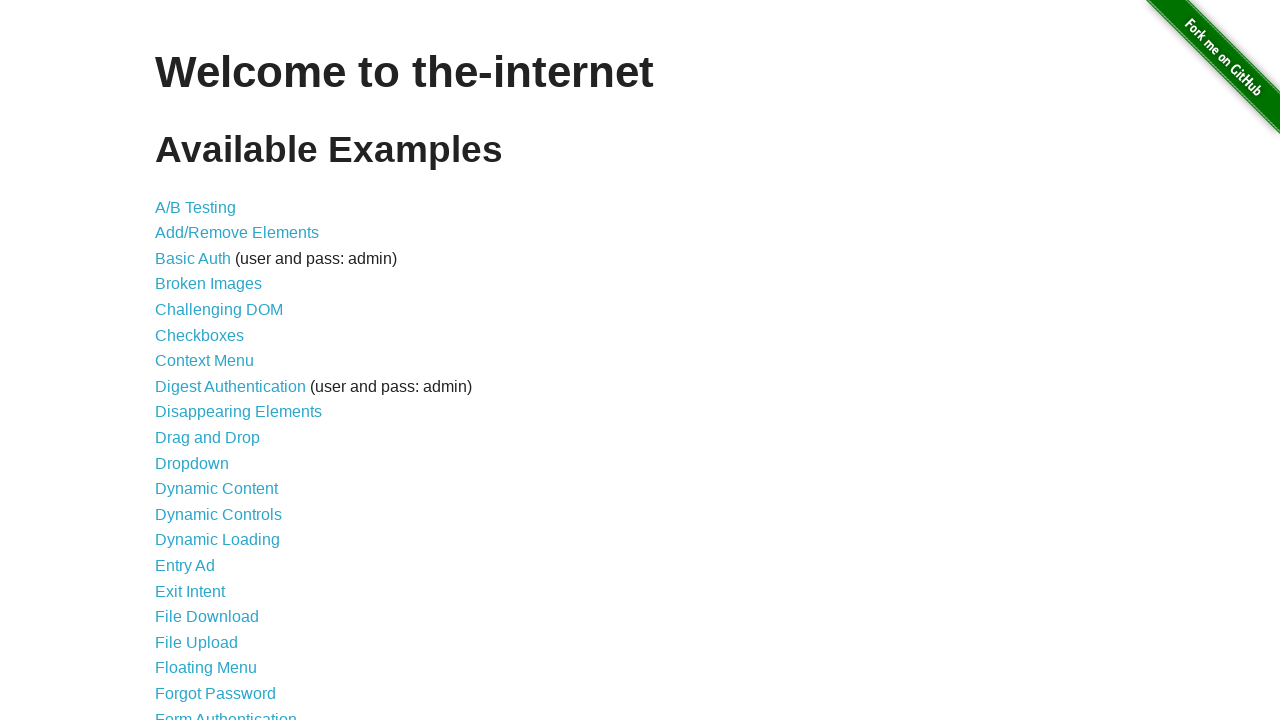

Navigated to main page at https://the-internet.herokuapp.com/
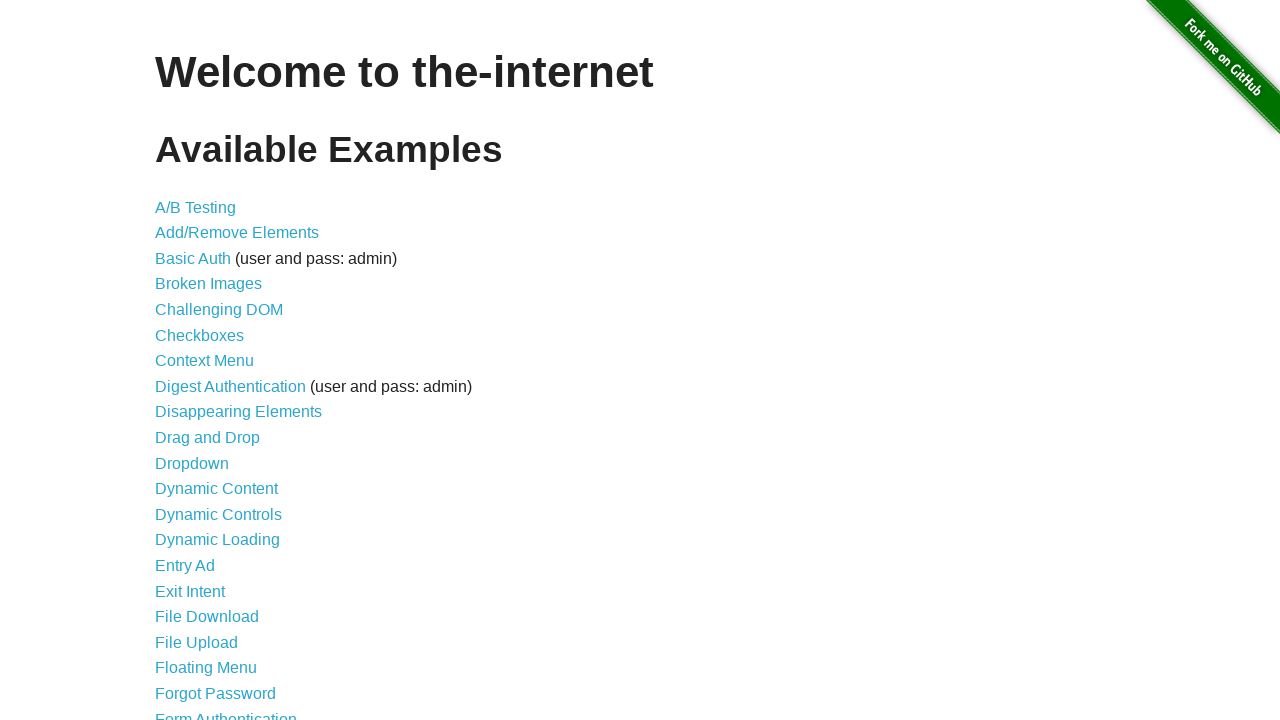

Clicked on Checkboxes link at (200, 335) on a[href='/checkboxes']
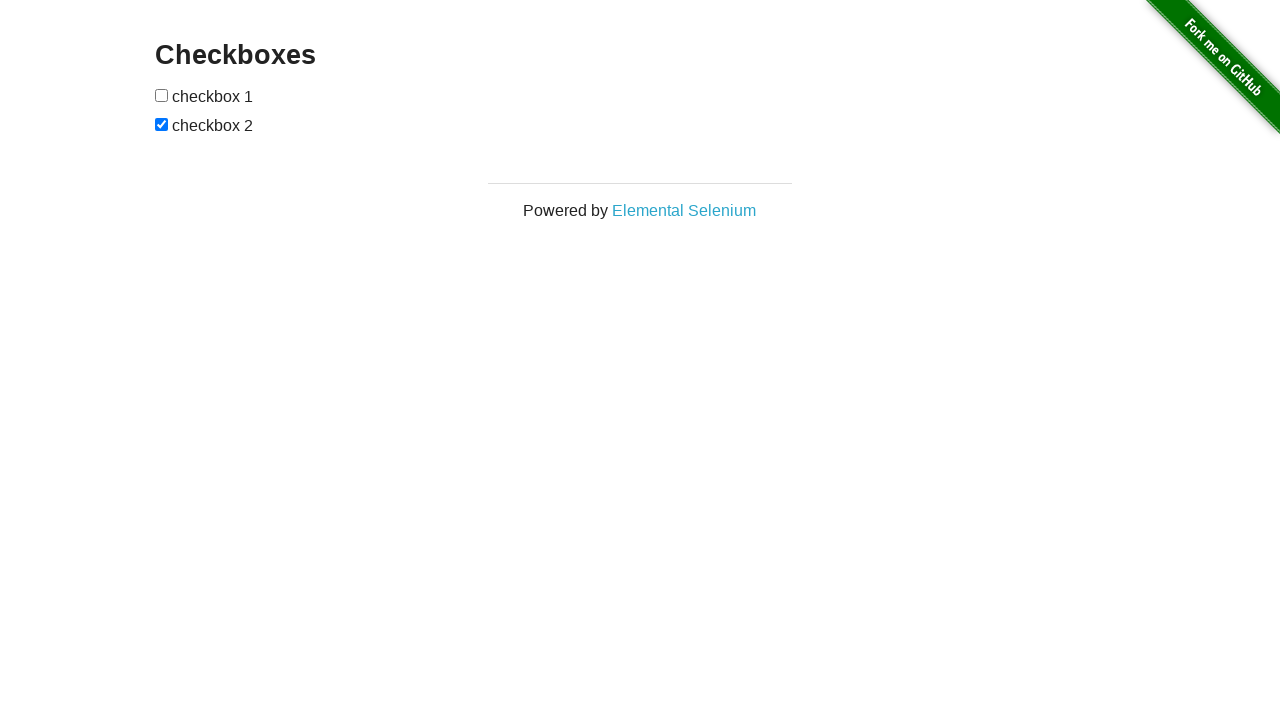

Verified page header (h3) is present on Checkboxes page
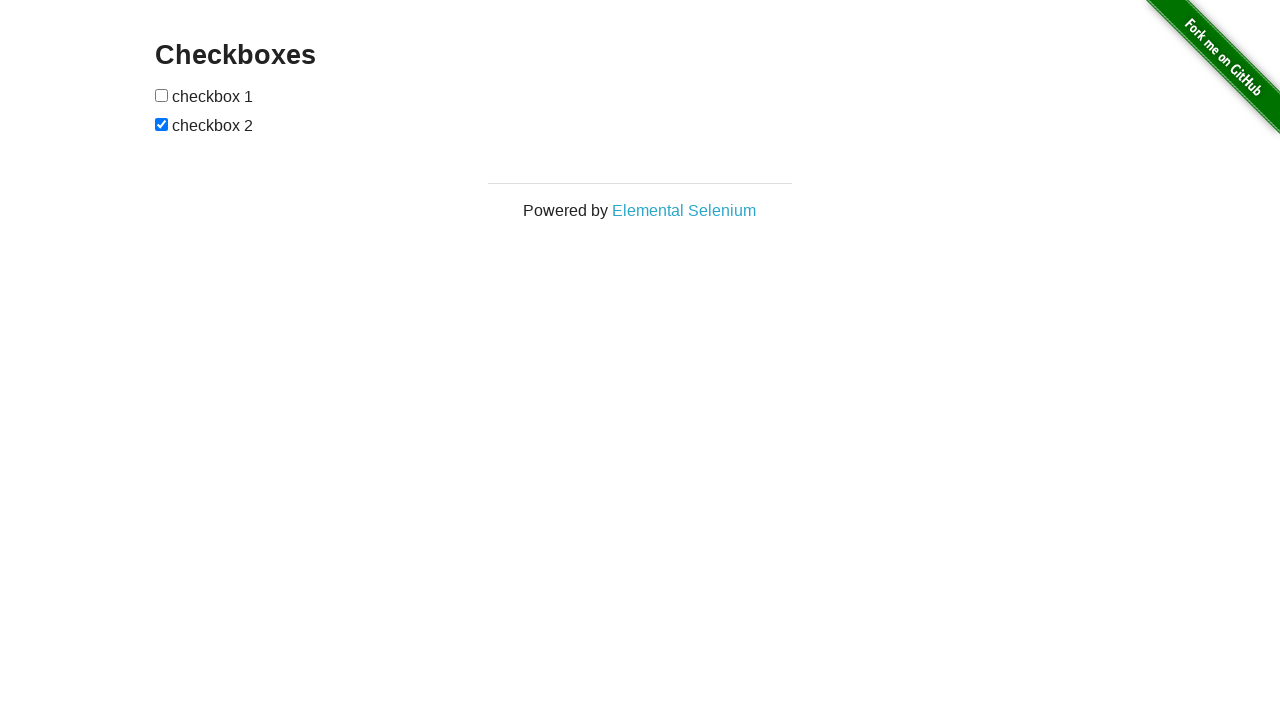

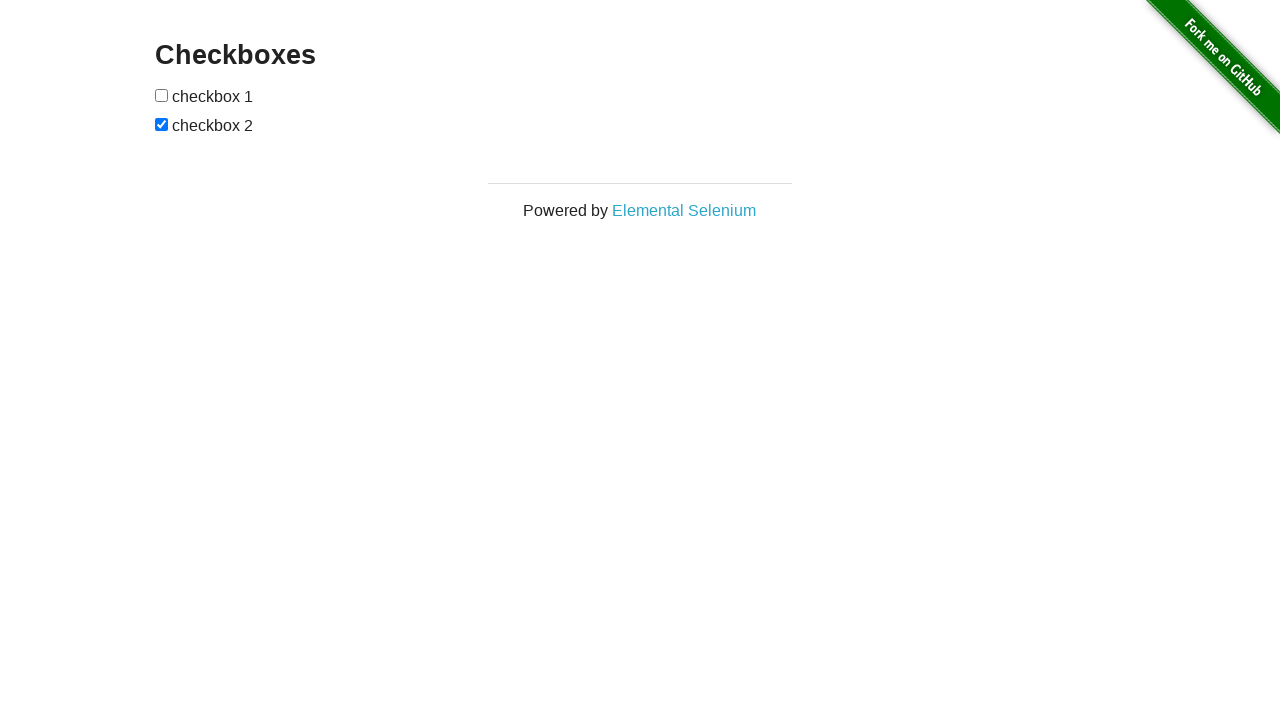